Tests dynamic table functionality by expanding the table data section, entering JSON data into a textarea, refreshing the table, and verifying the table rows are populated correctly.

Starting URL: https://testpages.herokuapp.com/styled/tag/dynamic-table.html

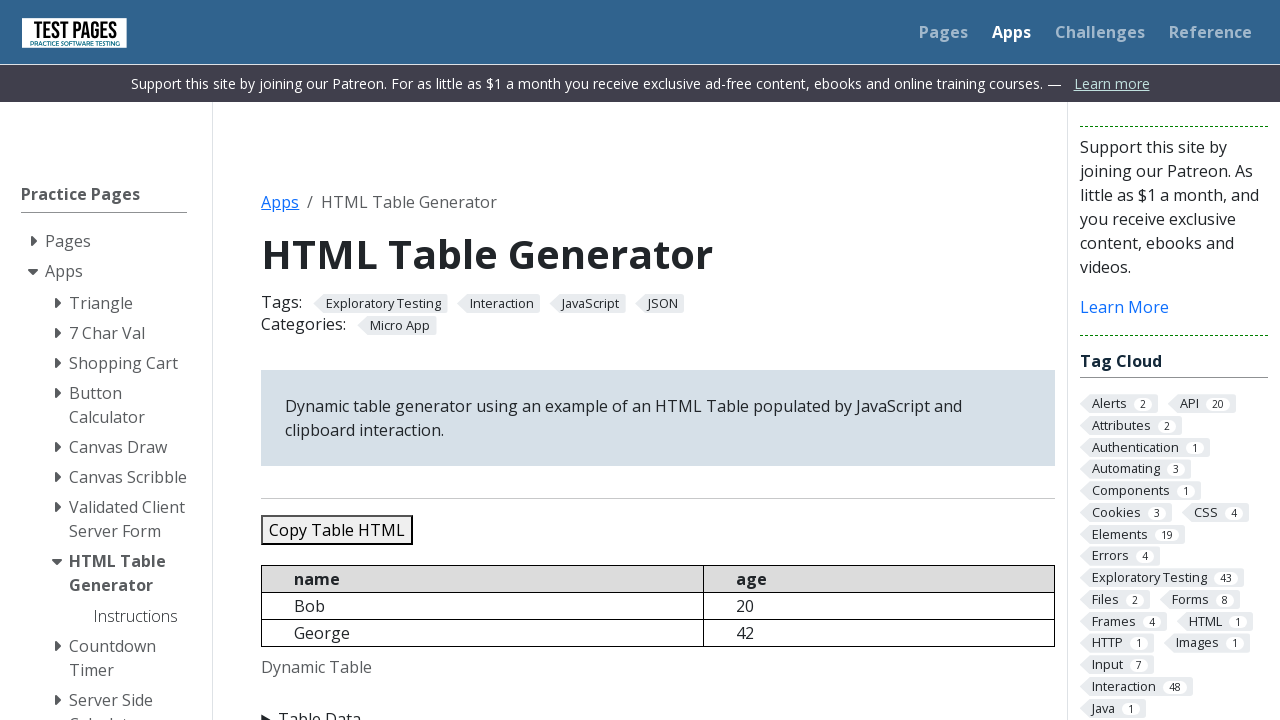

Clicked on Table Data button to expand the section at (658, 708) on xpath=//summary[normalize-space()='Table Data']
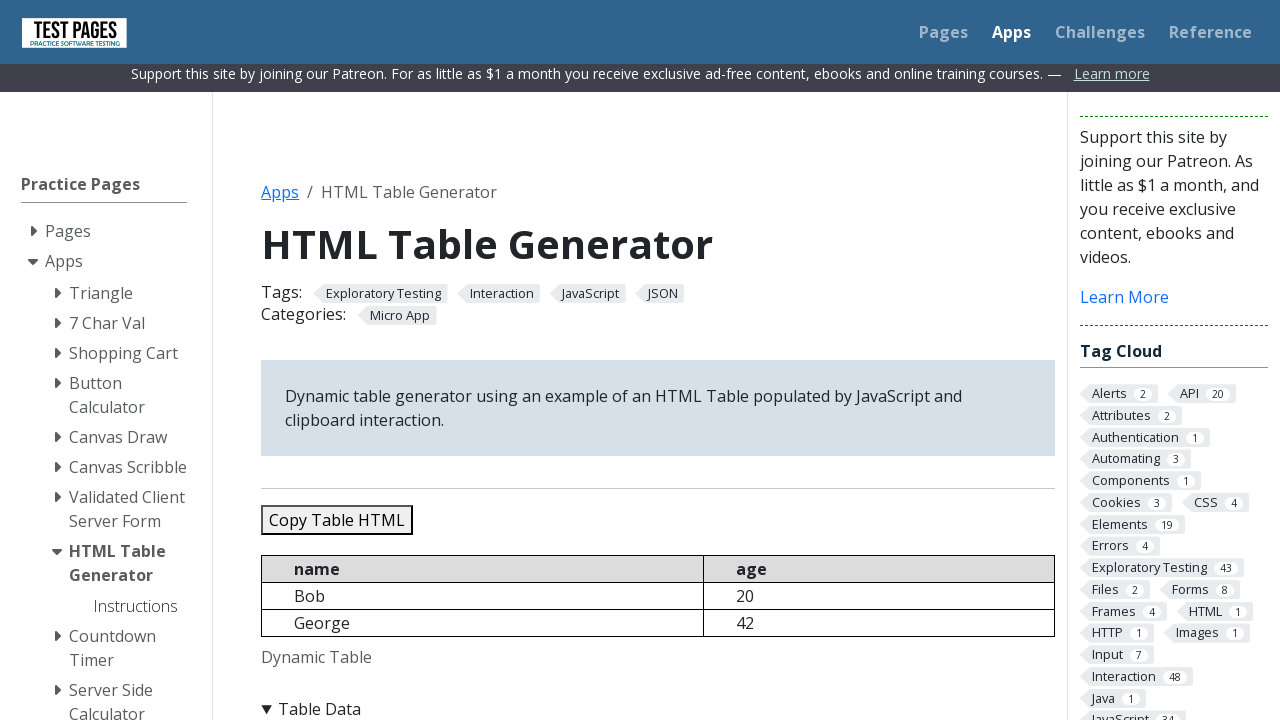

Cleared the JSON data textarea on #jsondata
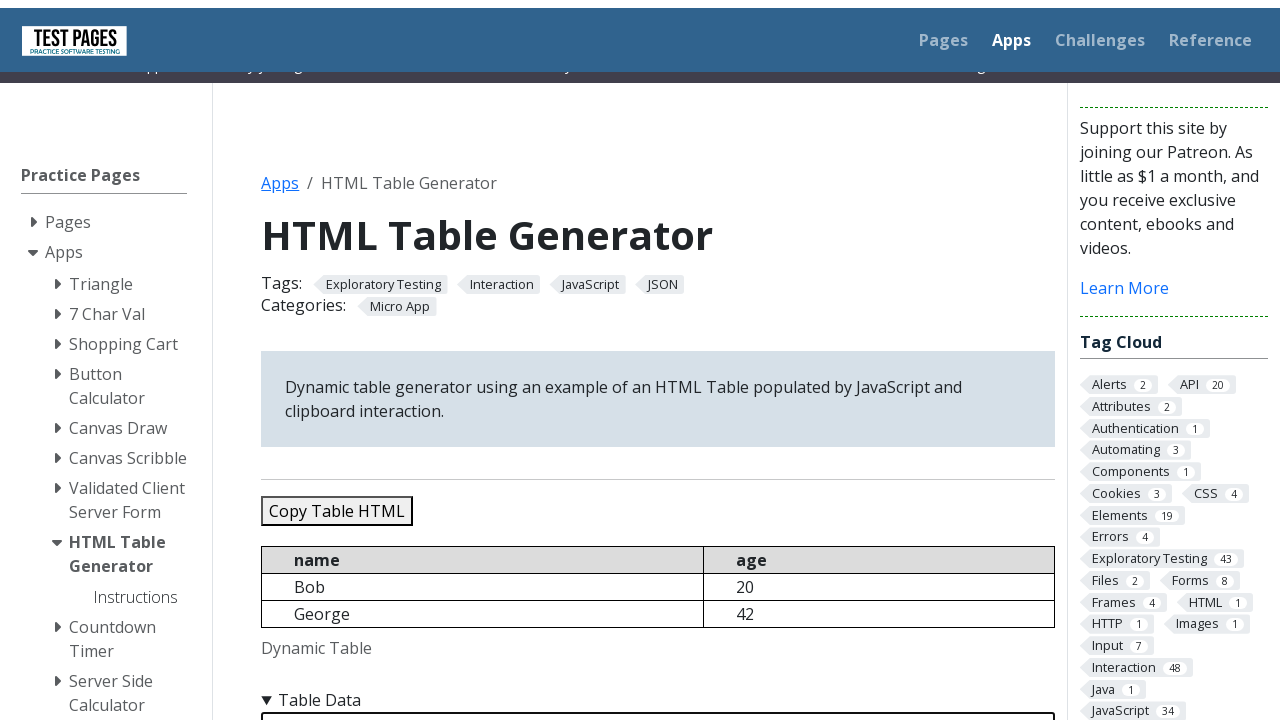

Filled JSON data textarea with test data containing 5 records on #jsondata
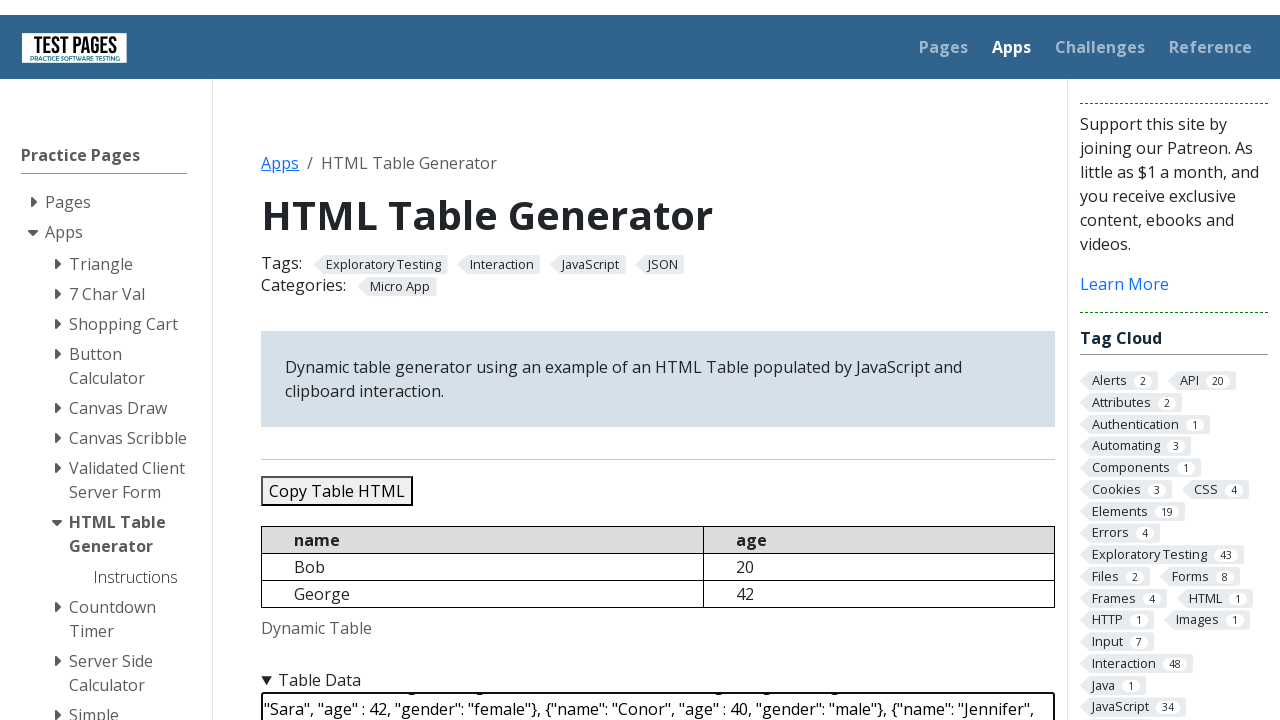

Clicked Refresh Table button to populate table with JSON data at (359, 360) on #refreshtable
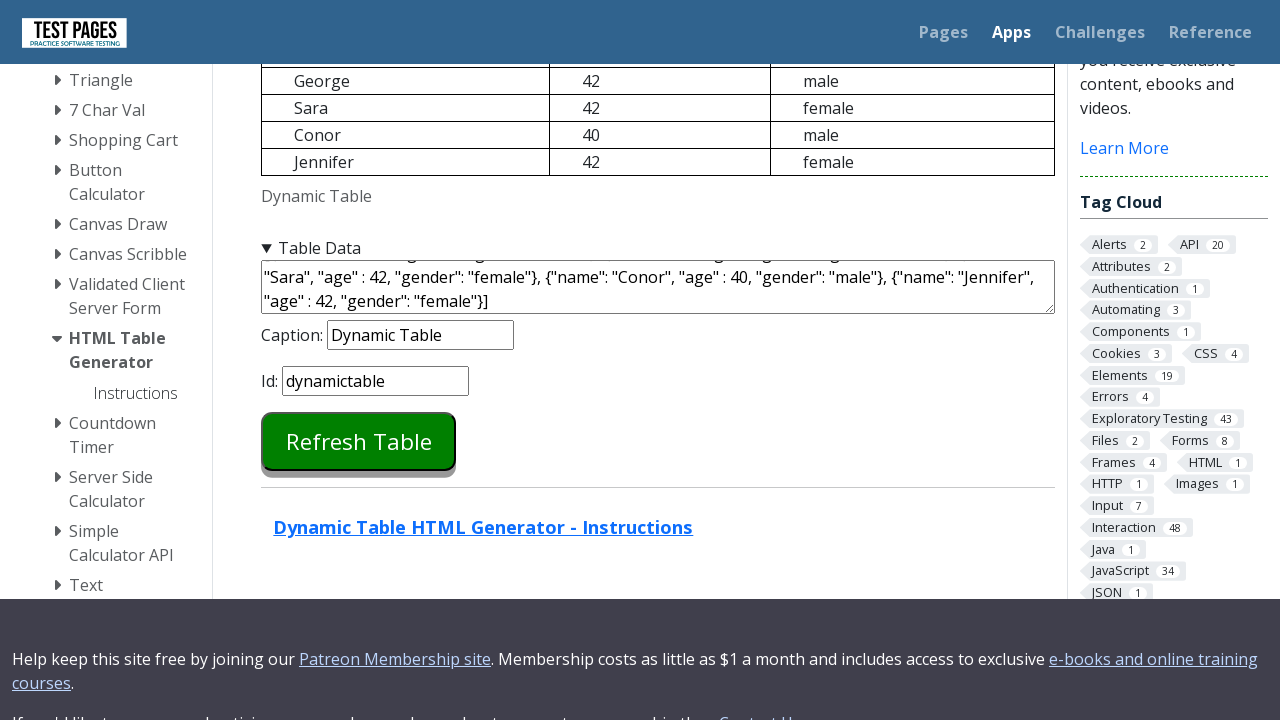

Waited for dynamic table rows to become visible
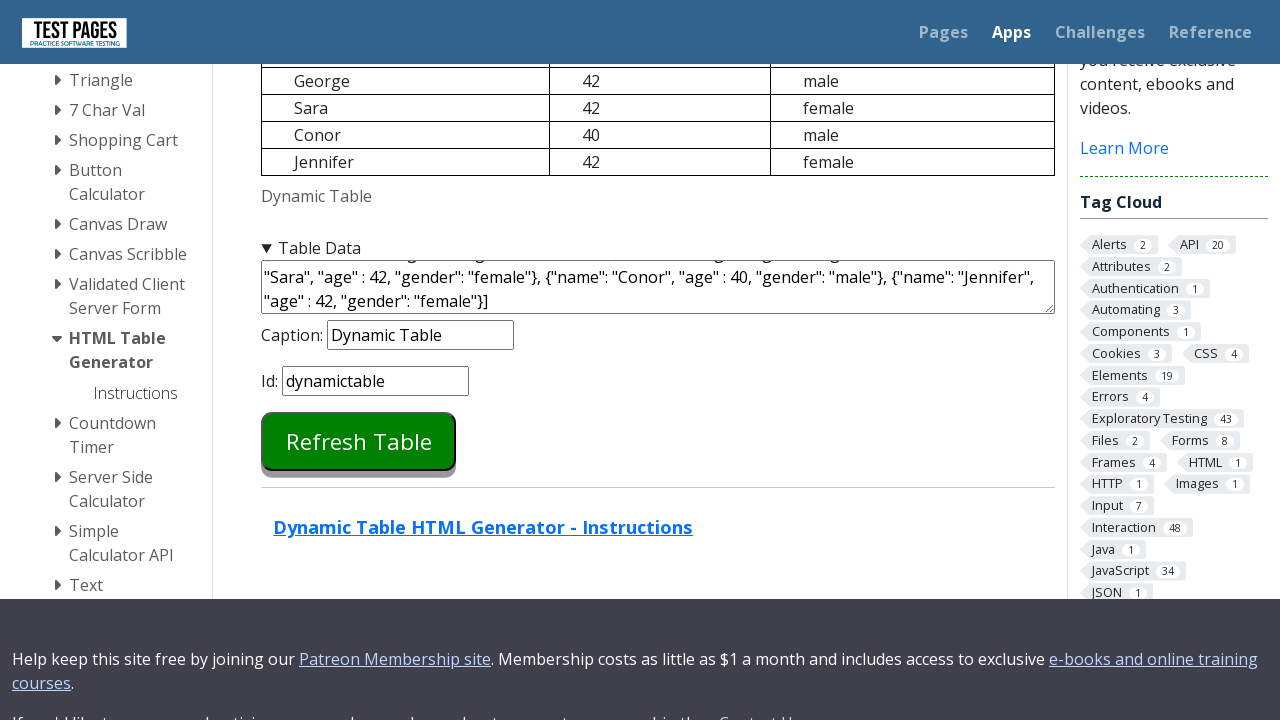

Verified dynamic table is fully loaded with rows
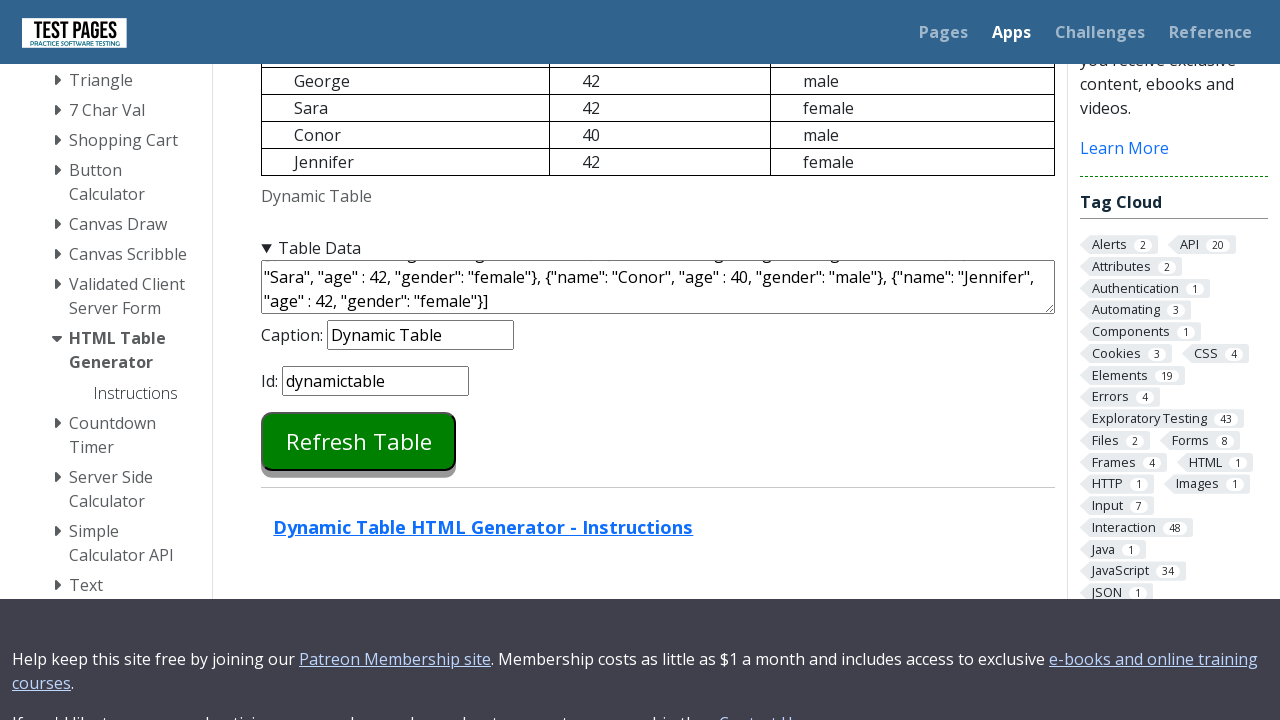

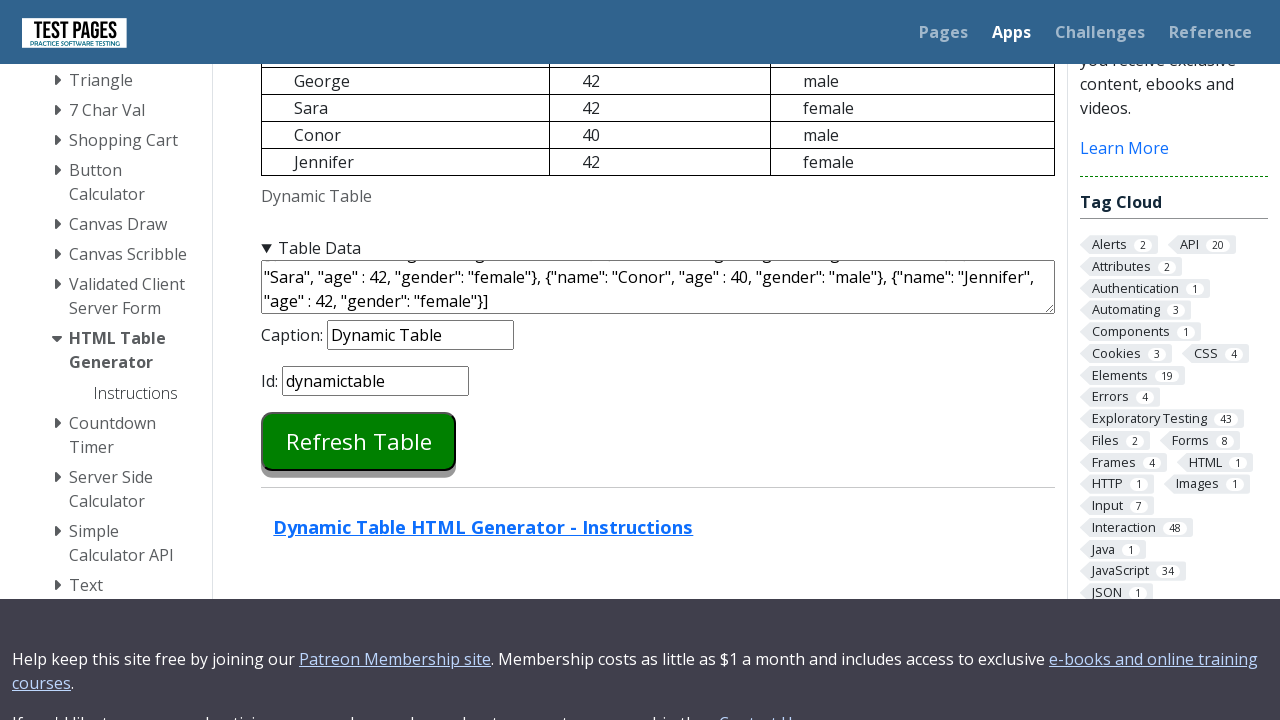